Tests locator strategies on Shohoz contact page by clicking a "Launch" link using partial link text and locating an input field using CSS selector

Starting URL: https://www.shohoz.com/contact-us

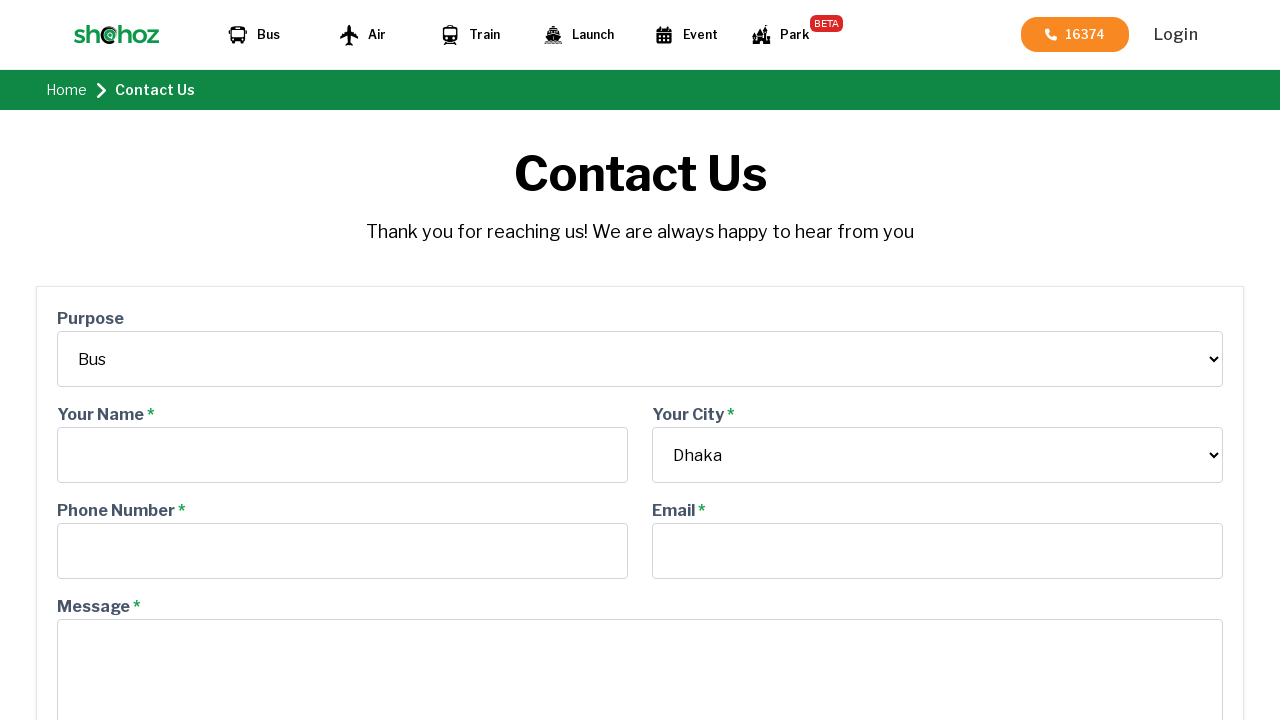

Clicked Launch link using partial text match at (577, 34) on a:has-text('Lau')
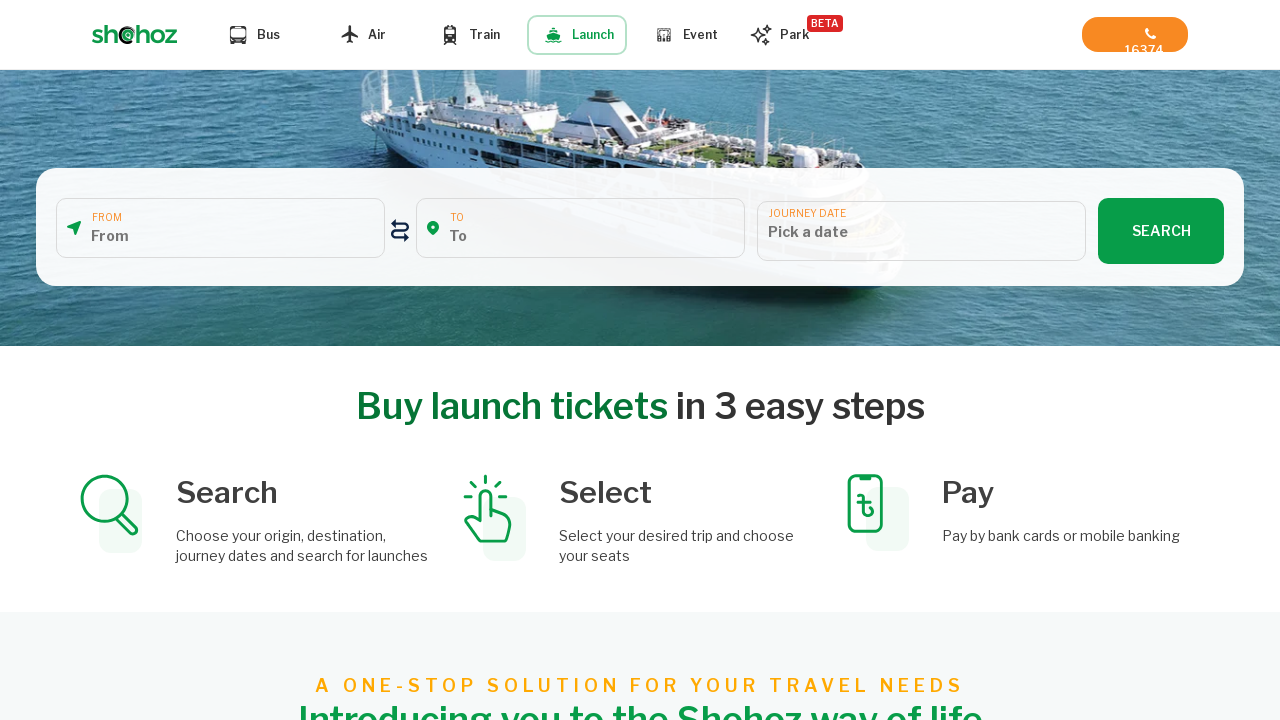

Waited 3 seconds for navigation to complete
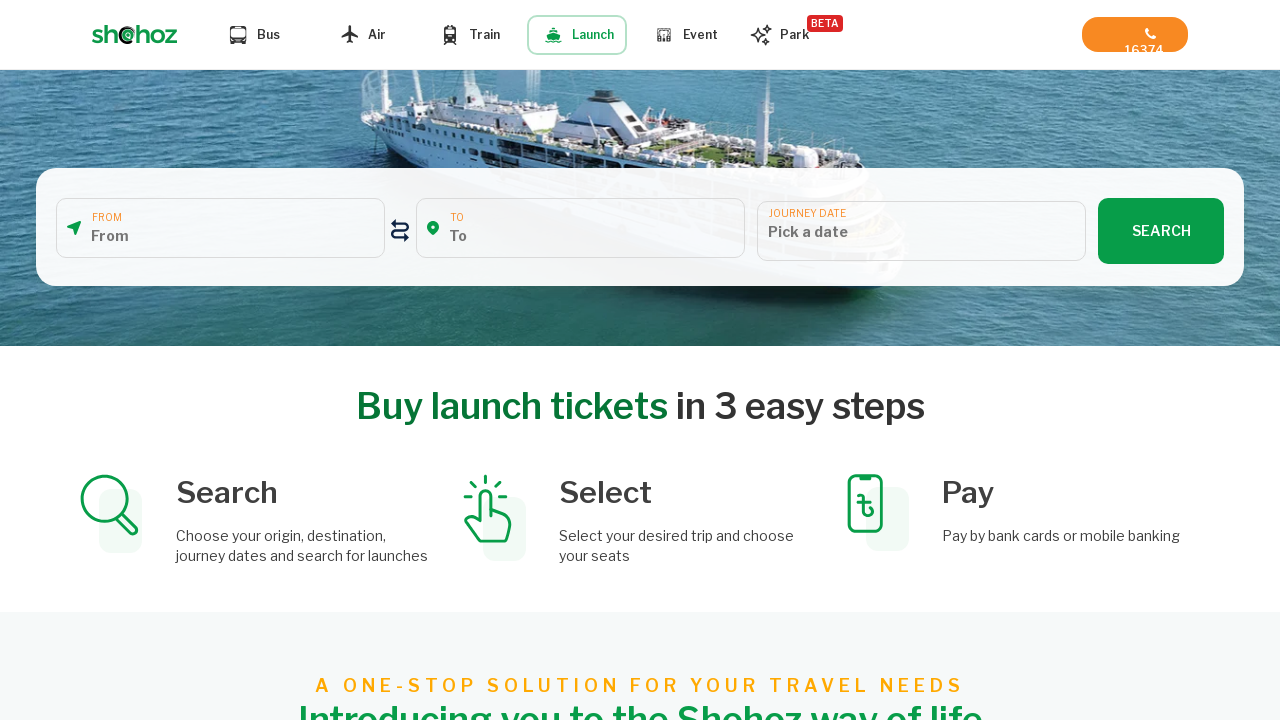

Located input field with name 'dest_from' using CSS selector
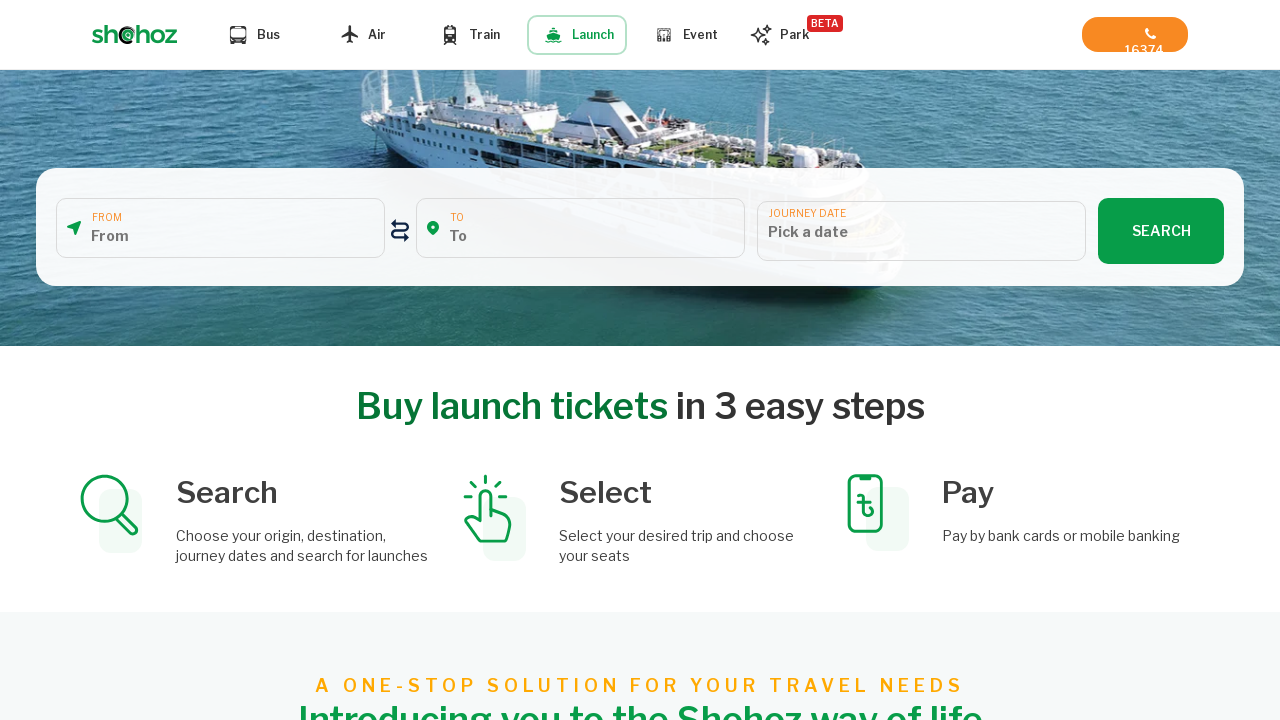

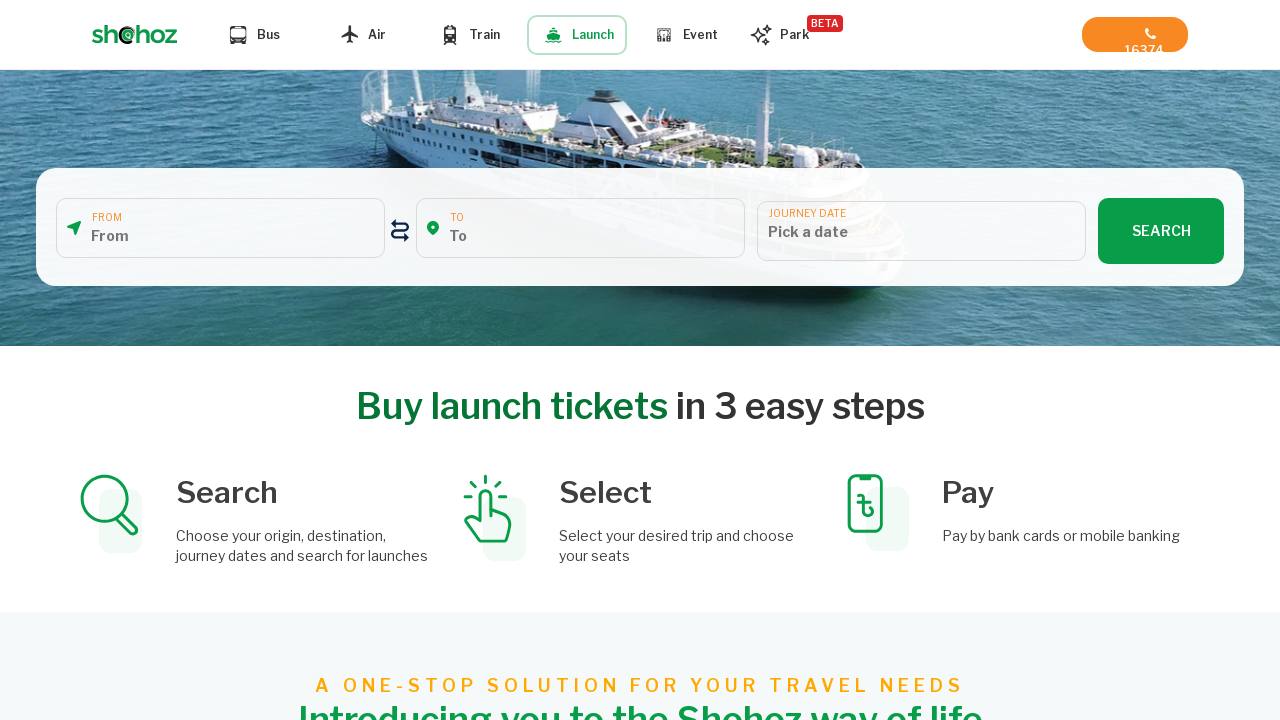